Tests that a doctor cannot be added without a name by filling only the password and clicking add.

Starting URL: https://sitetc1kaykywaleskabreno.vercel.app/admin

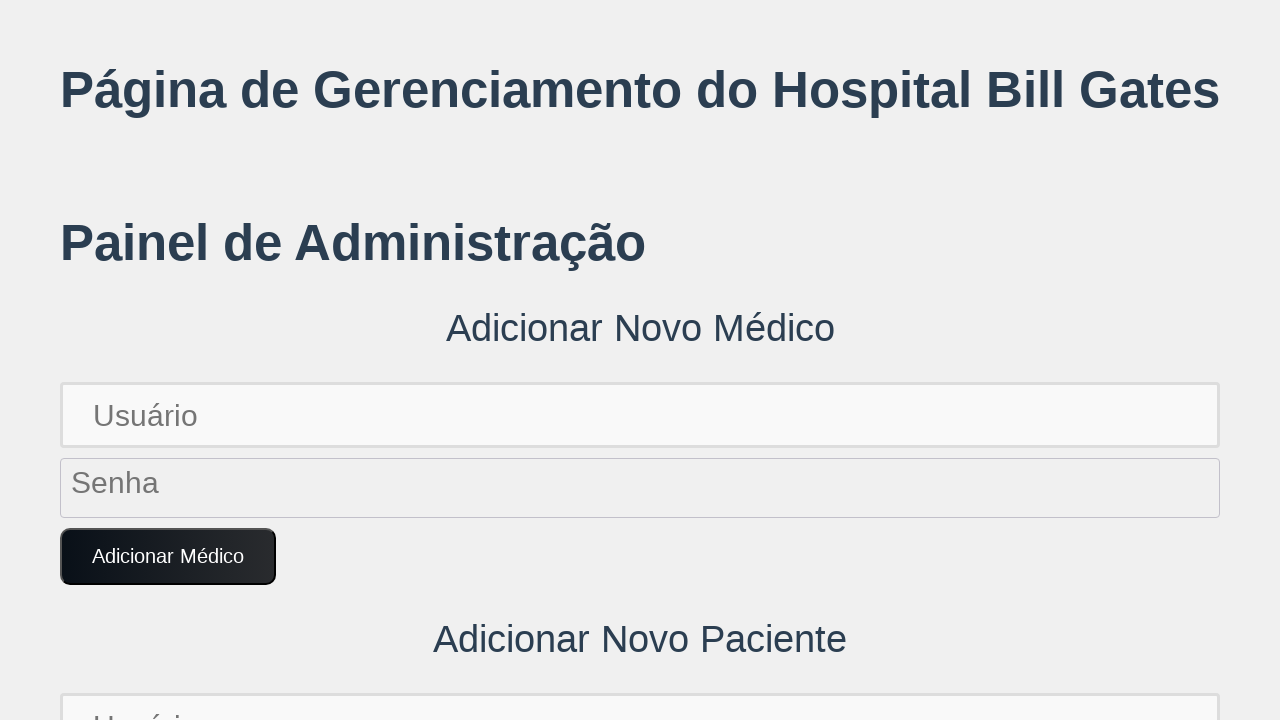

Filled password field with unique password, leaving name field empty on input[placeholder='Senha'] >> nth=0
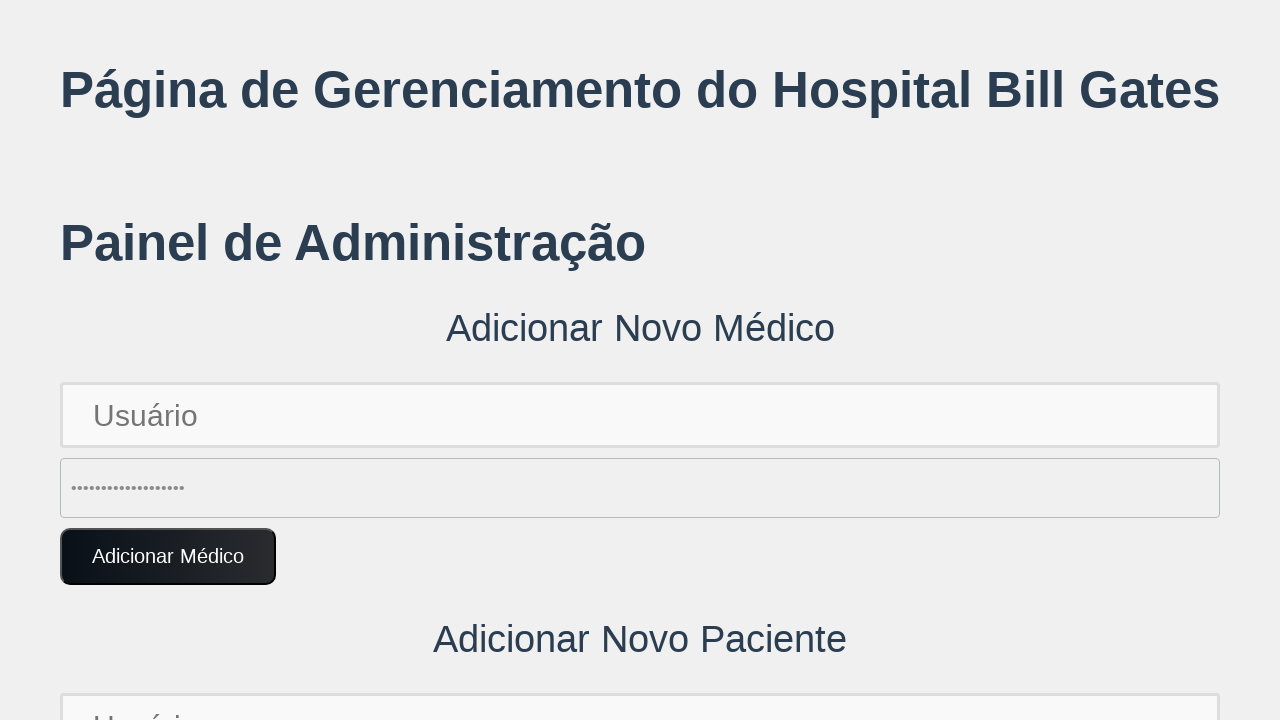

Clicked 'Adicionar Médico' button to attempt adding doctor without name at (168, 557) on button:text('Adicionar Médico')
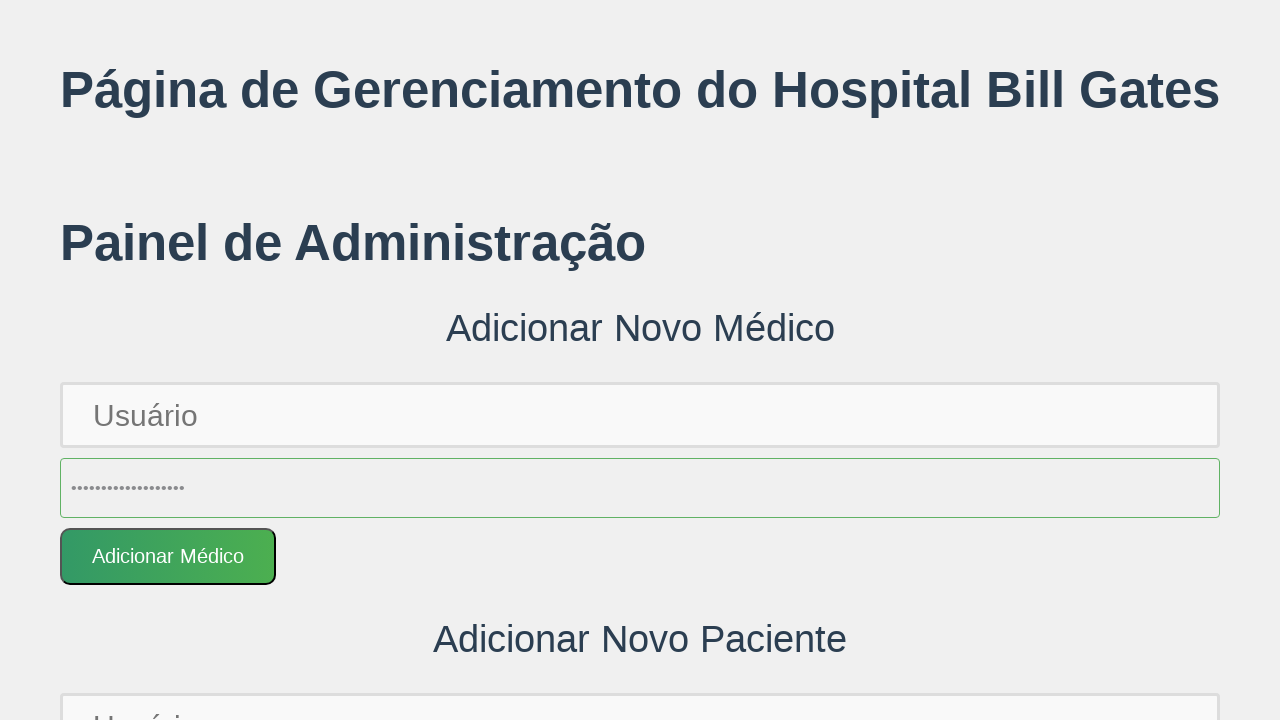

Set up dialog handler to accept any alerts
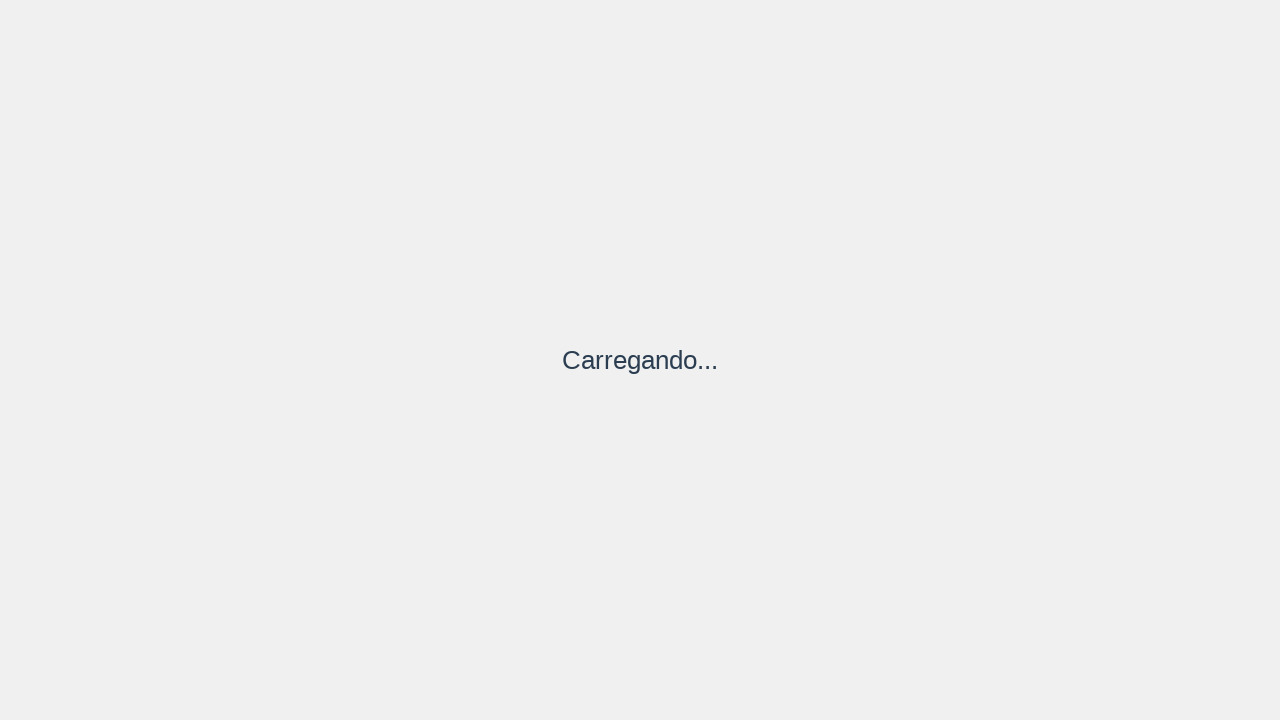

Waited 1 second for page updates after attempting to add doctor
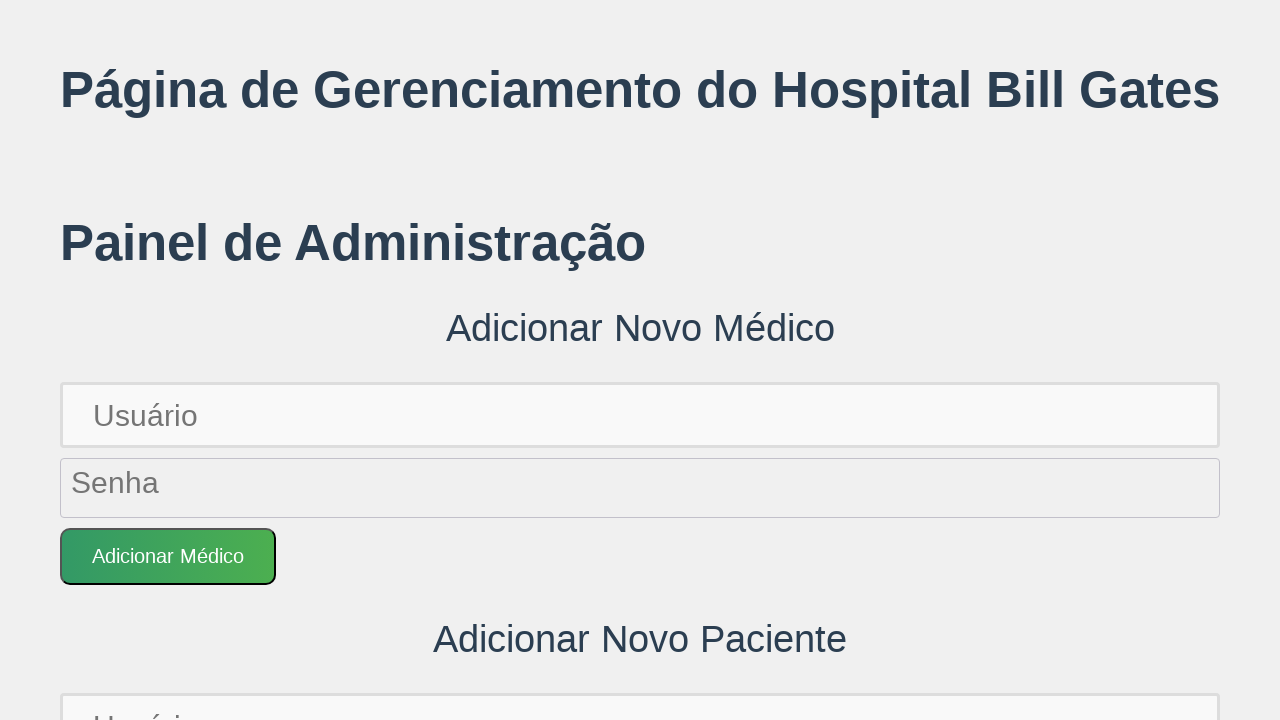

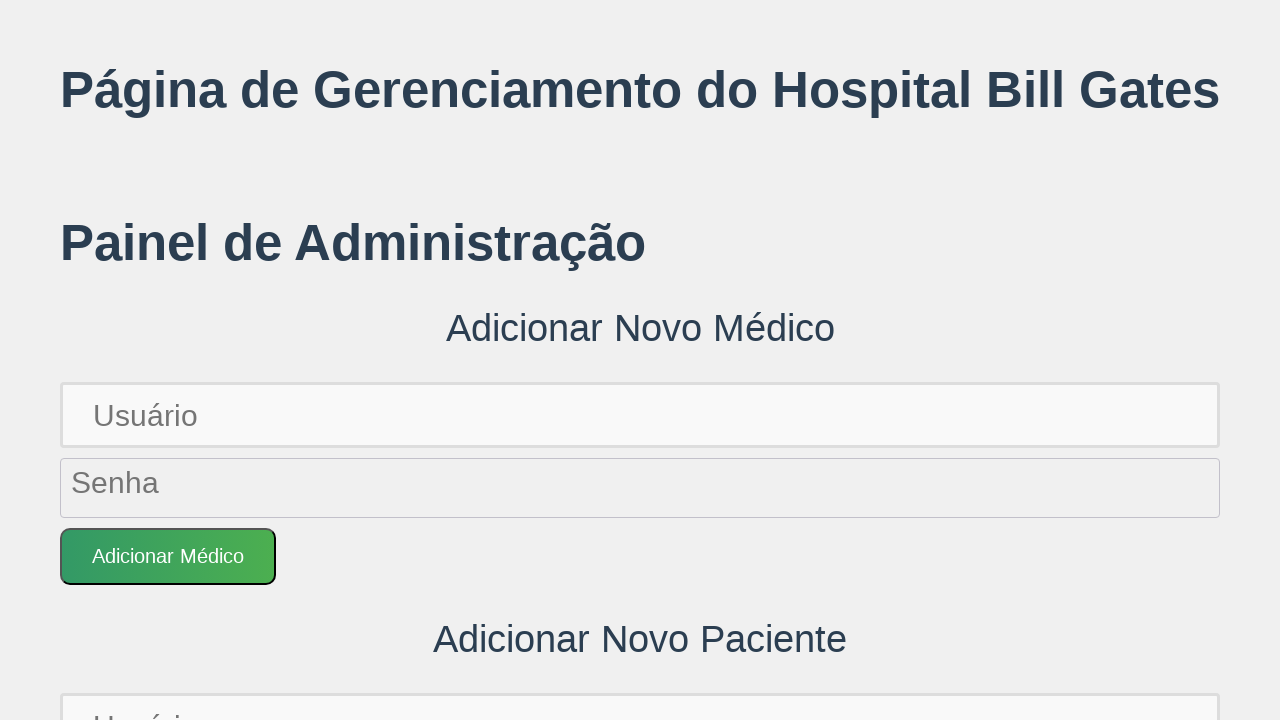